Tests handling of JavaScript confirm popups by clicking a button that triggers a confirm dialog and accepting it

Starting URL: https://www.selenium.dev/documentation/webdriver/interactions/alerts/

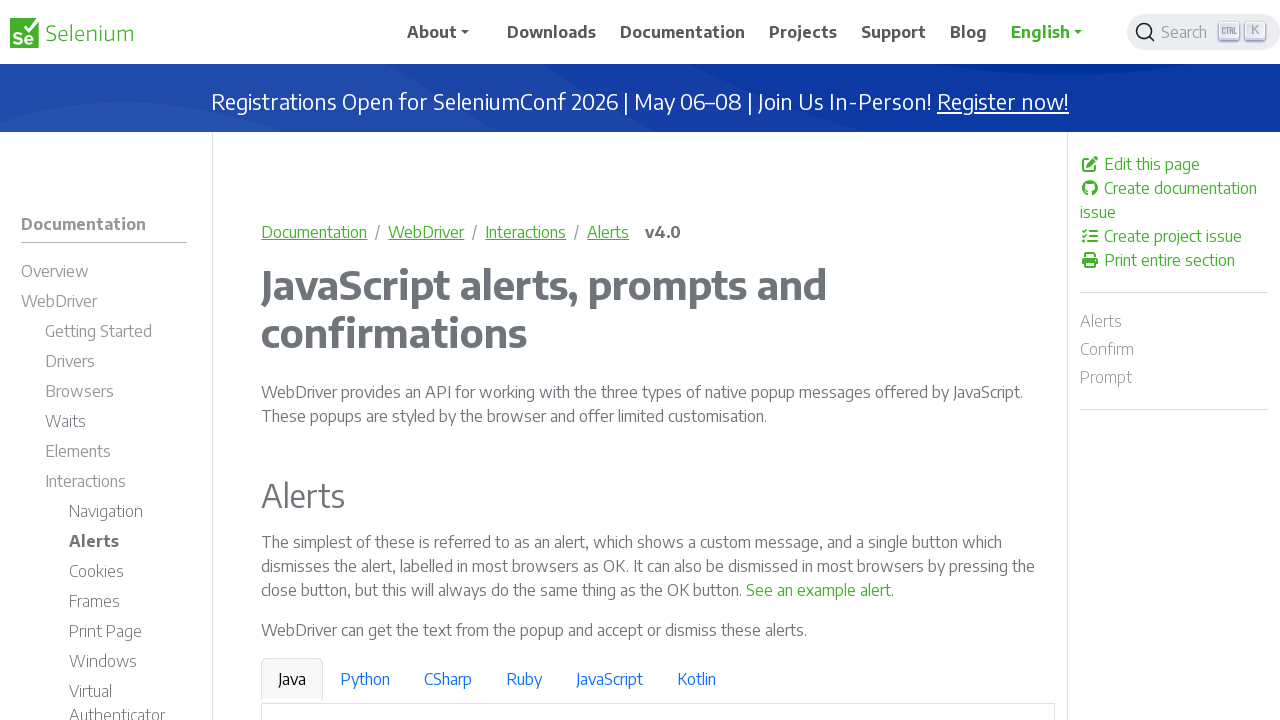

Set up dialog handler to accept confirm popups
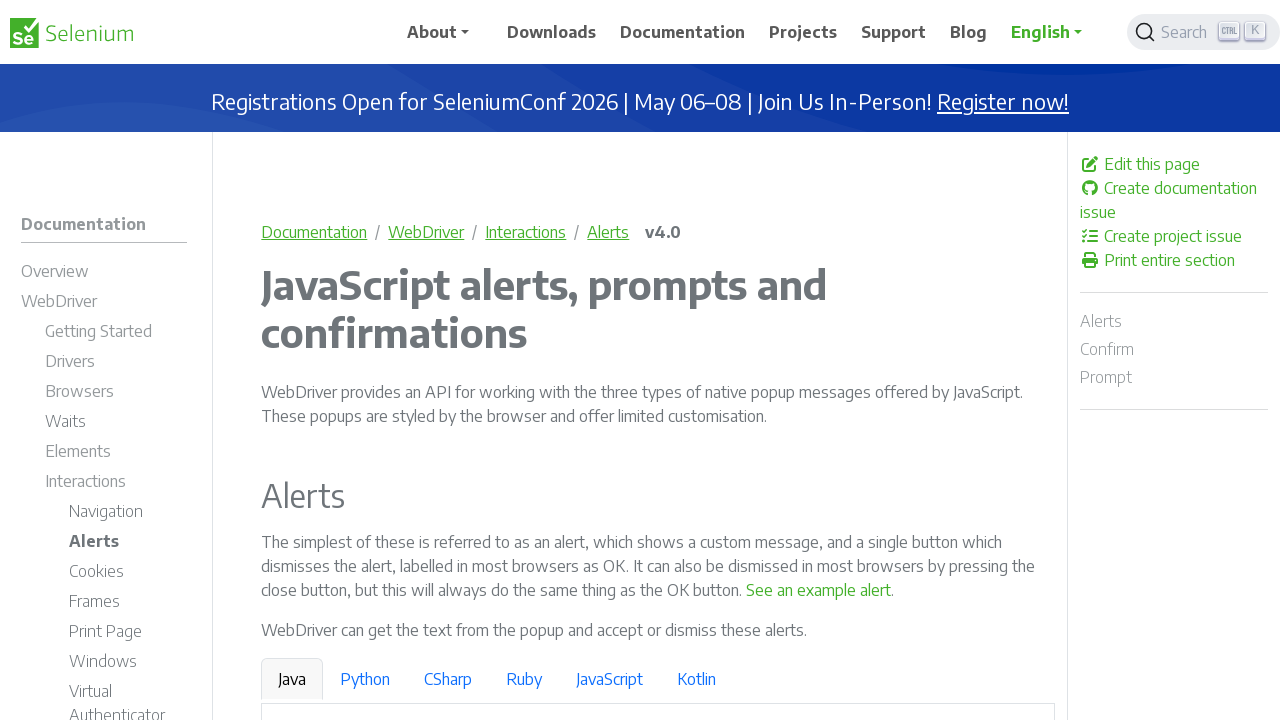

Clicked button to trigger confirm popup at (964, 361) on internal:text="See a sample confirm"s
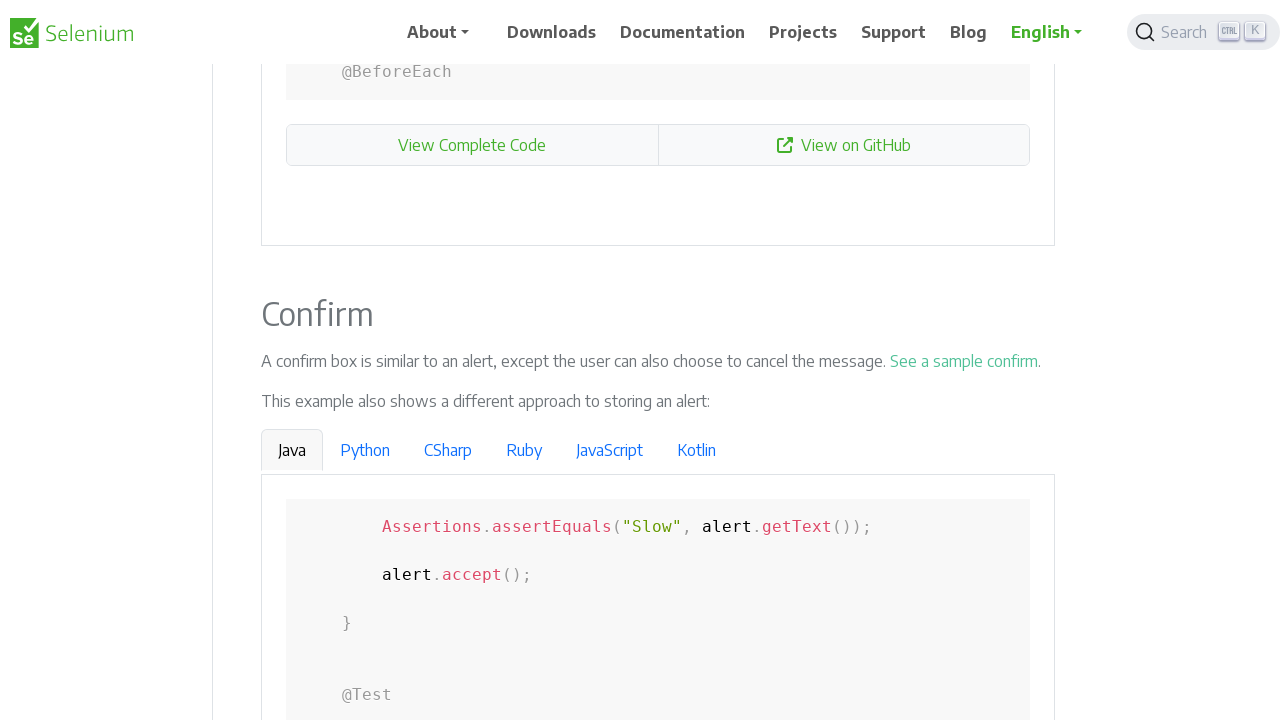

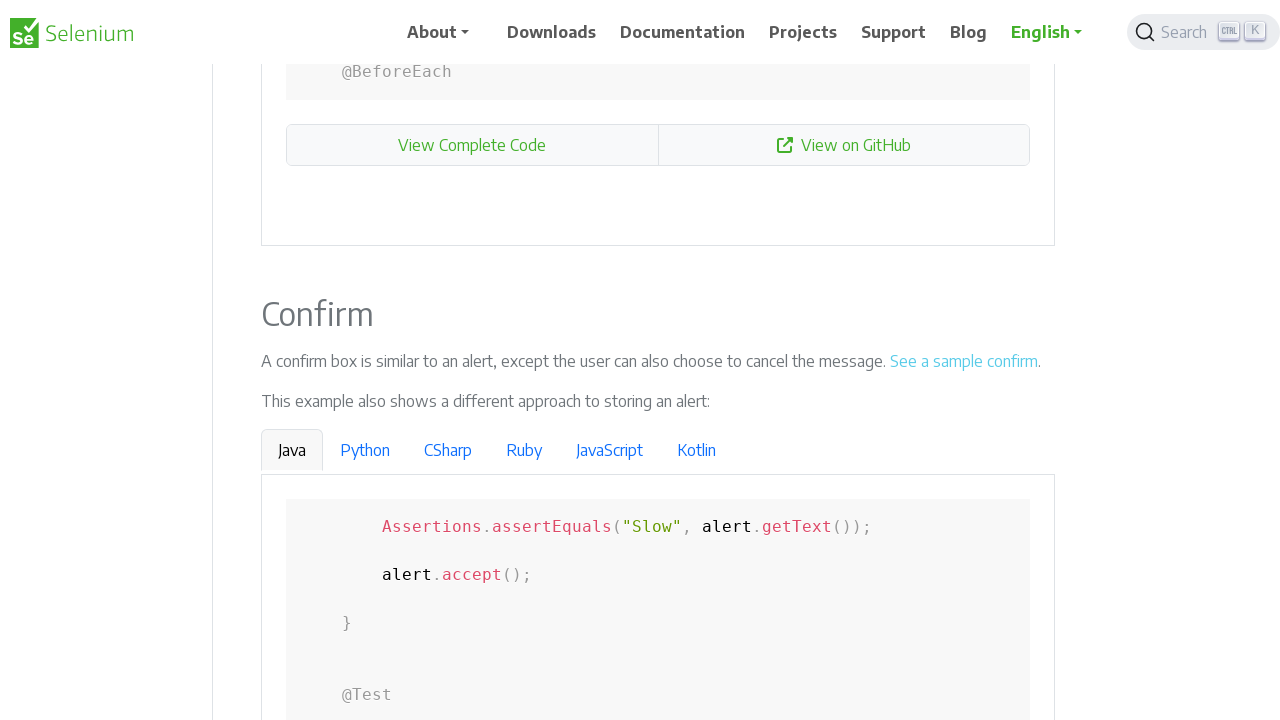